Tests window handling by opening a new window, switching to it, and verifying the content in the new window

Starting URL: http://the-internet.herokuapp.com/

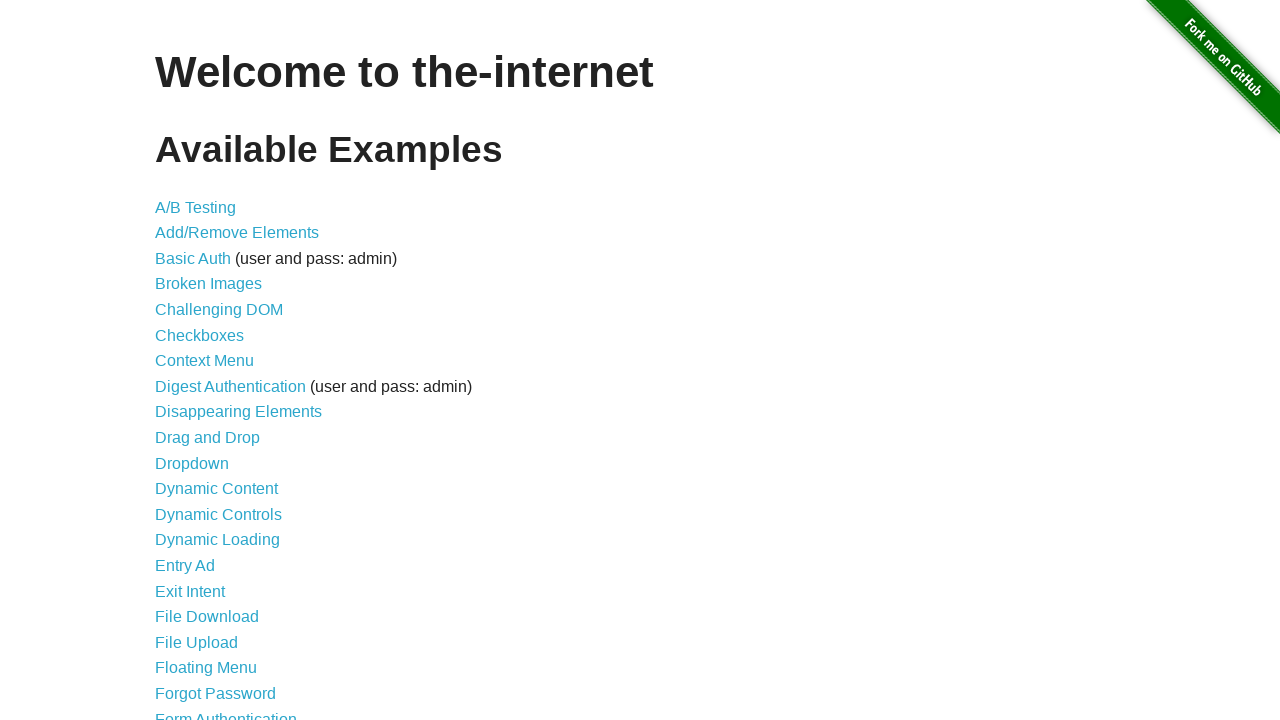

Clicked on Multiple Windows link at (218, 369) on xpath=//a[contains(text(),'Multiple Windows')]
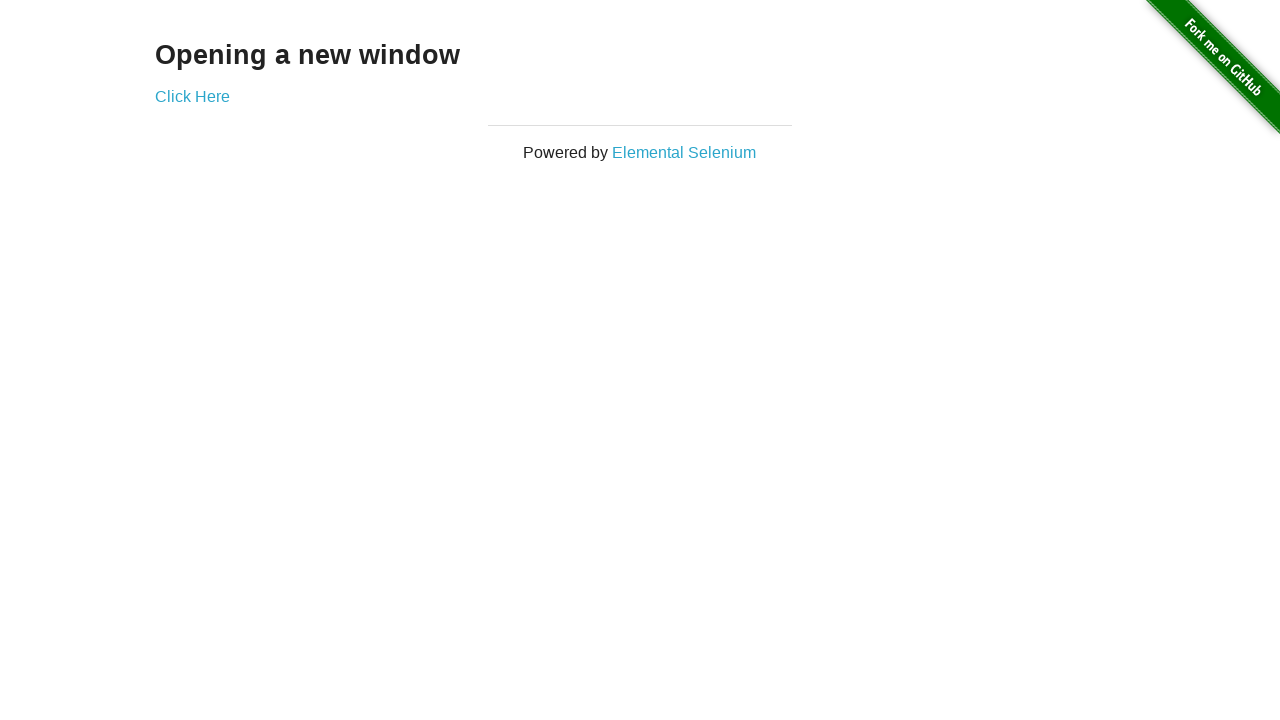

Waited for 'Click Here' link to load
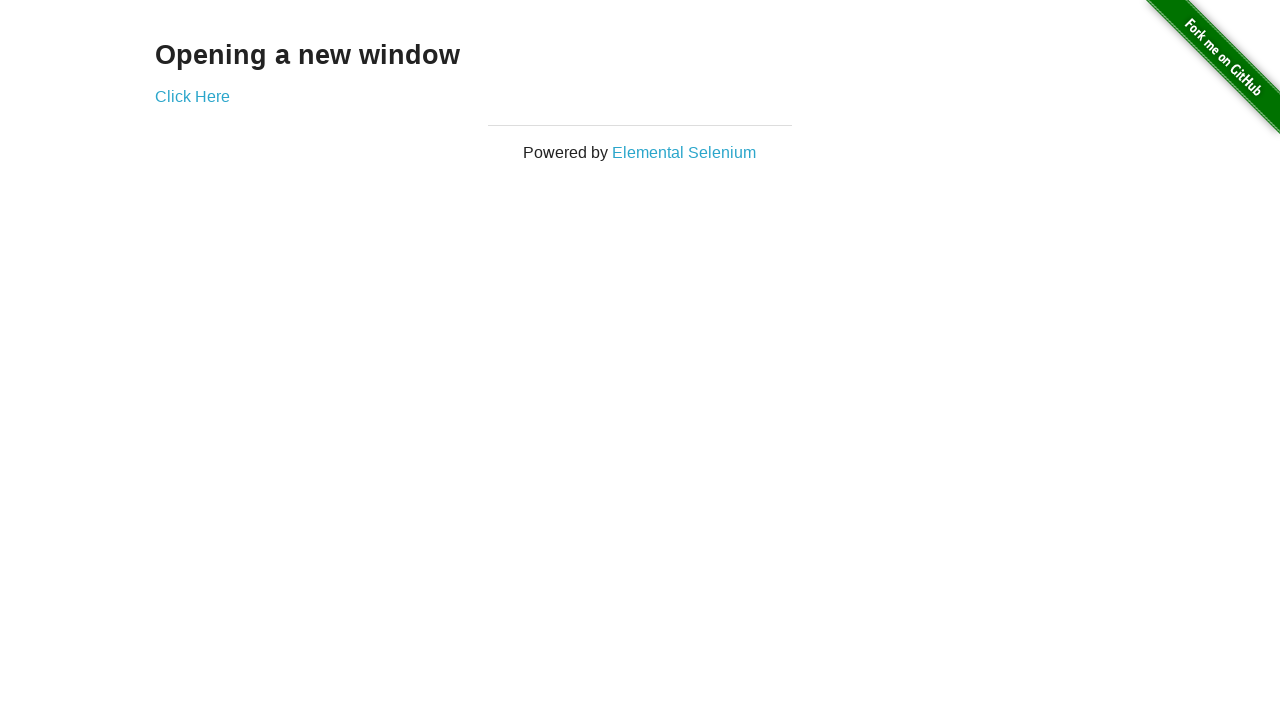

Clicked 'Click Here' link to open new window at (192, 96) on xpath=//a[contains(text(),'Click Here')]
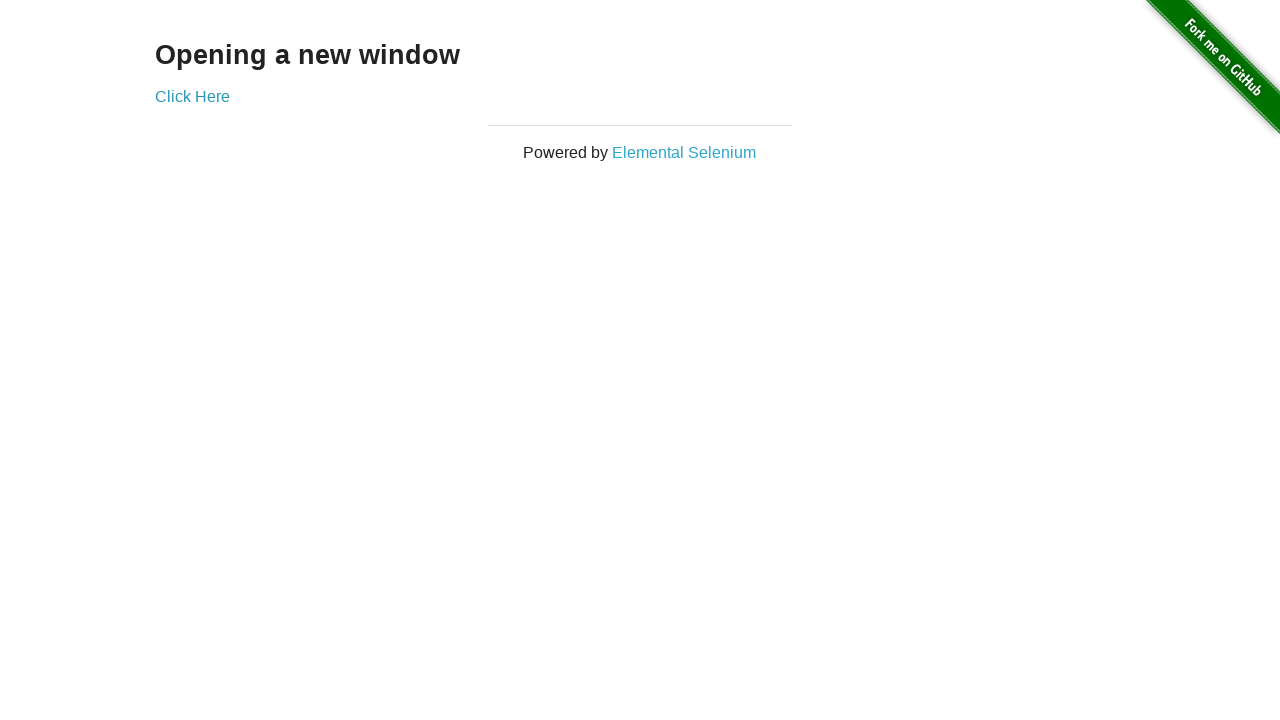

New window/tab opened and captured
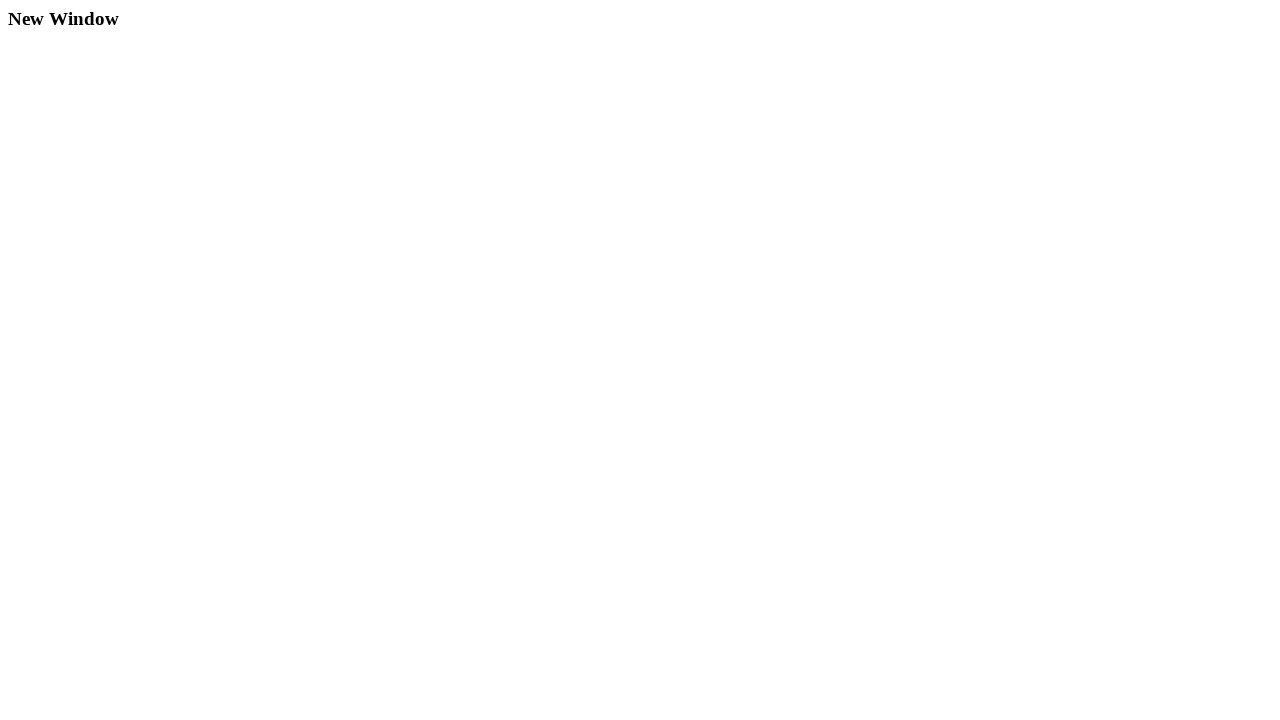

Verified 'New Window' heading is present in new window
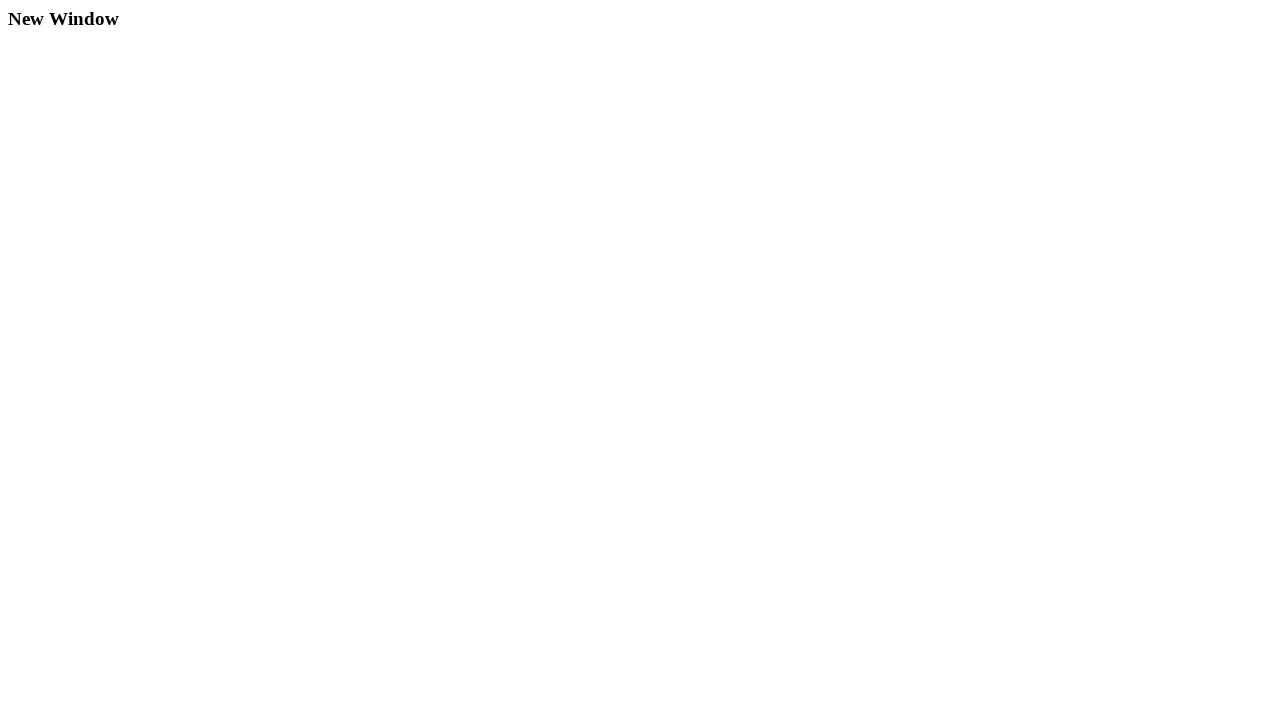

Closed the new window
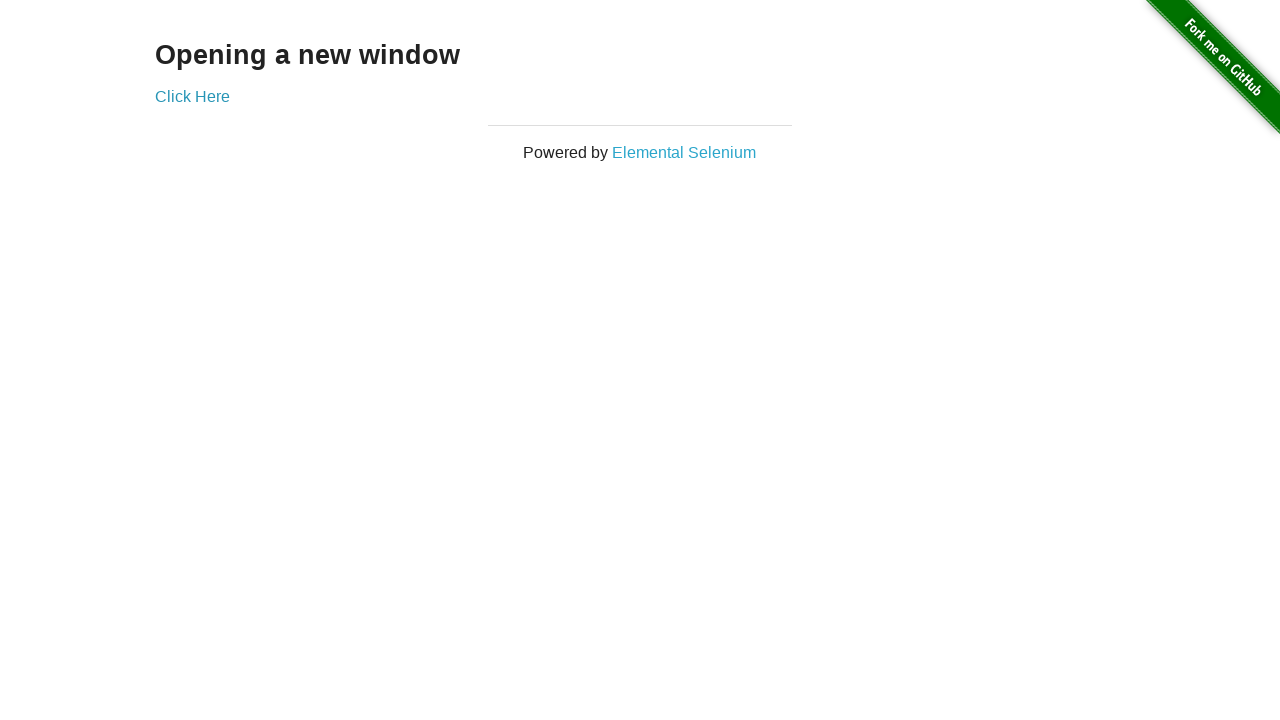

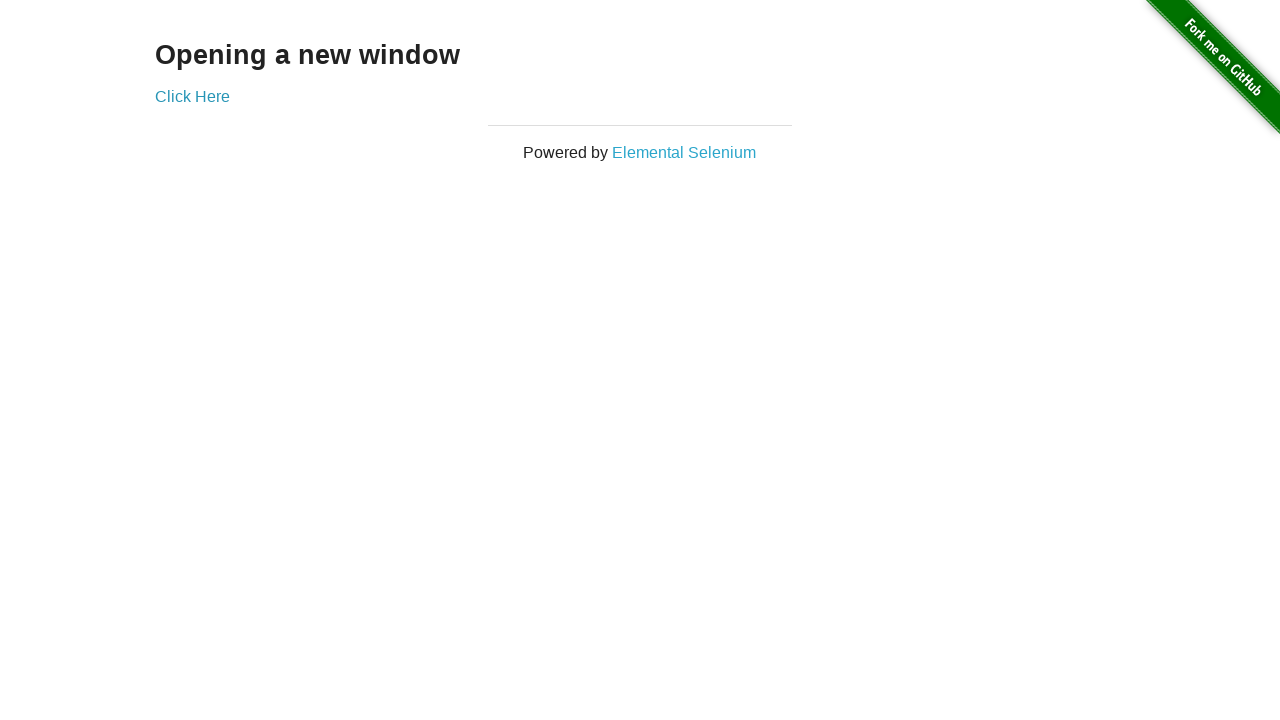